Tests that JavaScript alert dialogs are auto-dismissed by clicking on alert buttons in sequence

Starting URL: https://letcode.in/alert

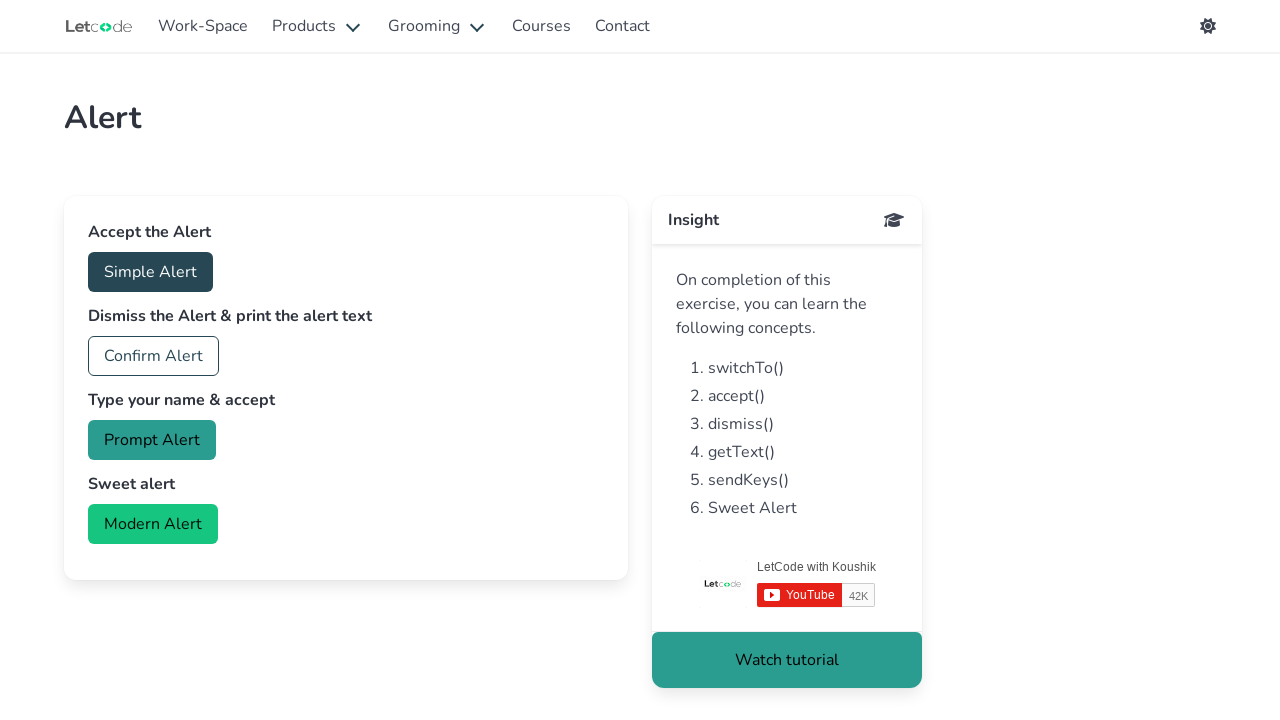

Clicked Simple Alert button to trigger JavaScript alert dialog at (150, 272) on internal:role=button[name="Simple Alert"i]
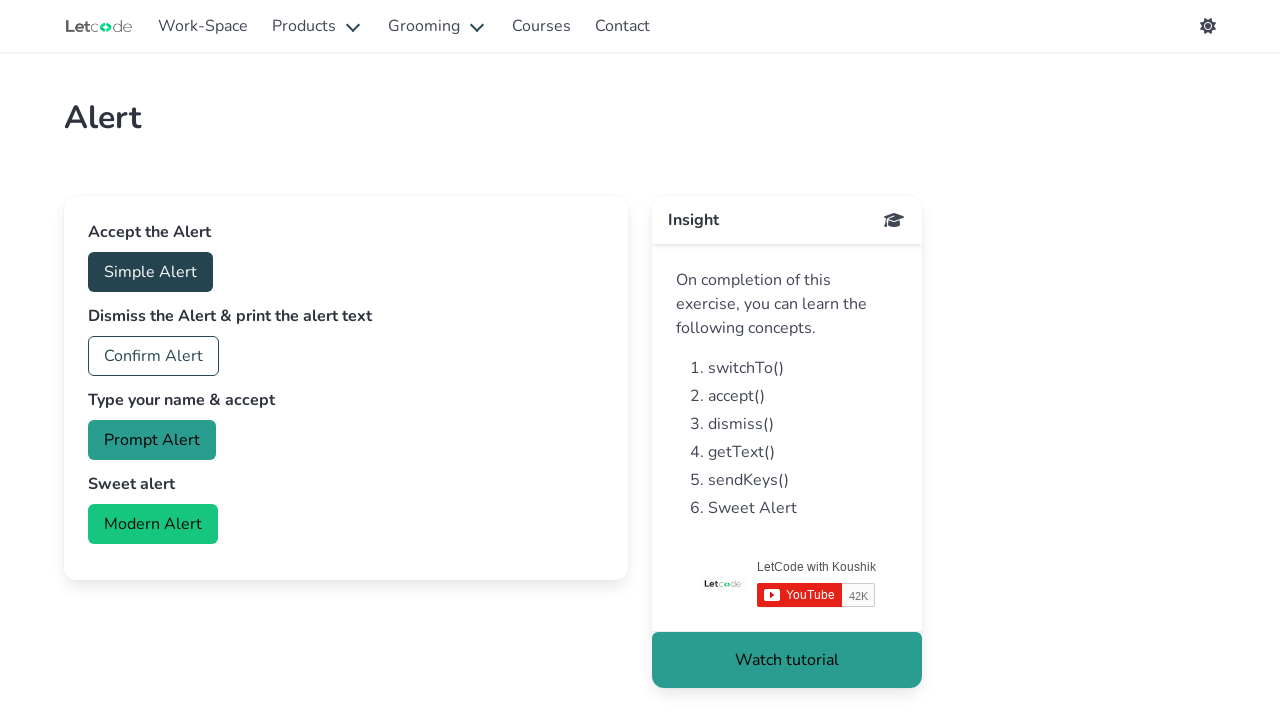

Clicked Confirm Alert button to trigger confirmation dialog at (154, 356) on internal:role=button[name="Confirm Alert"i]
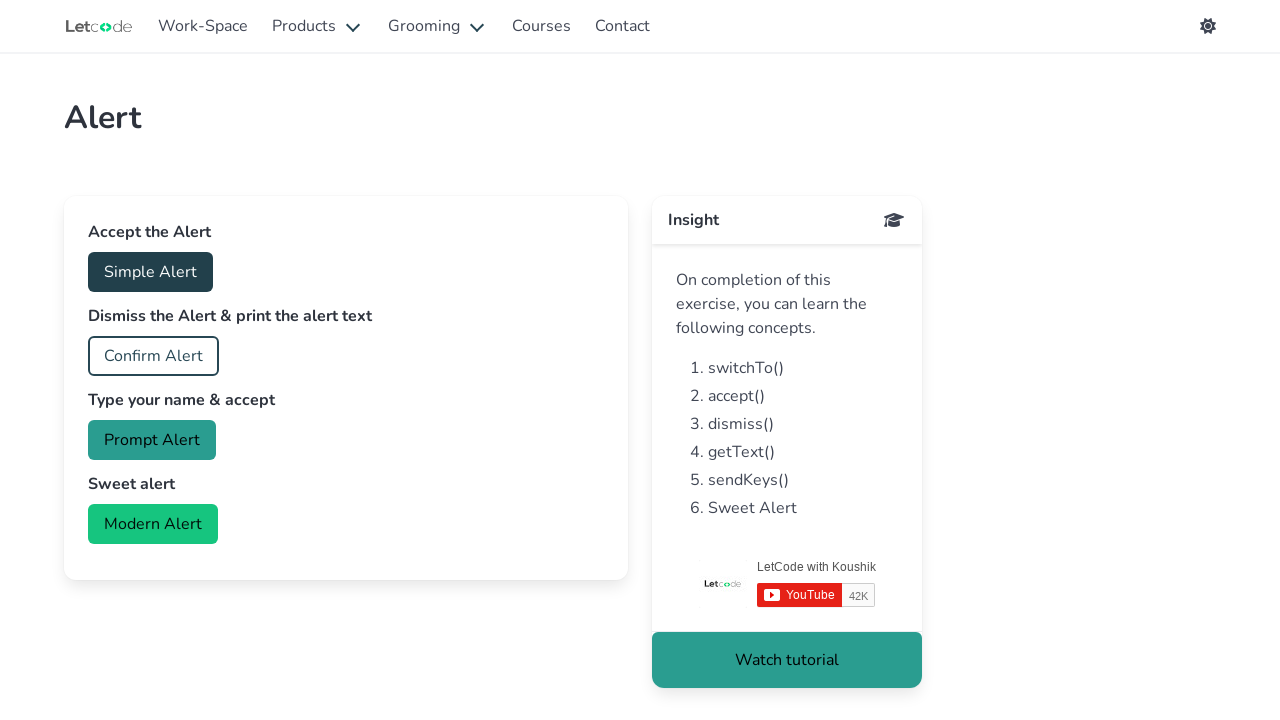

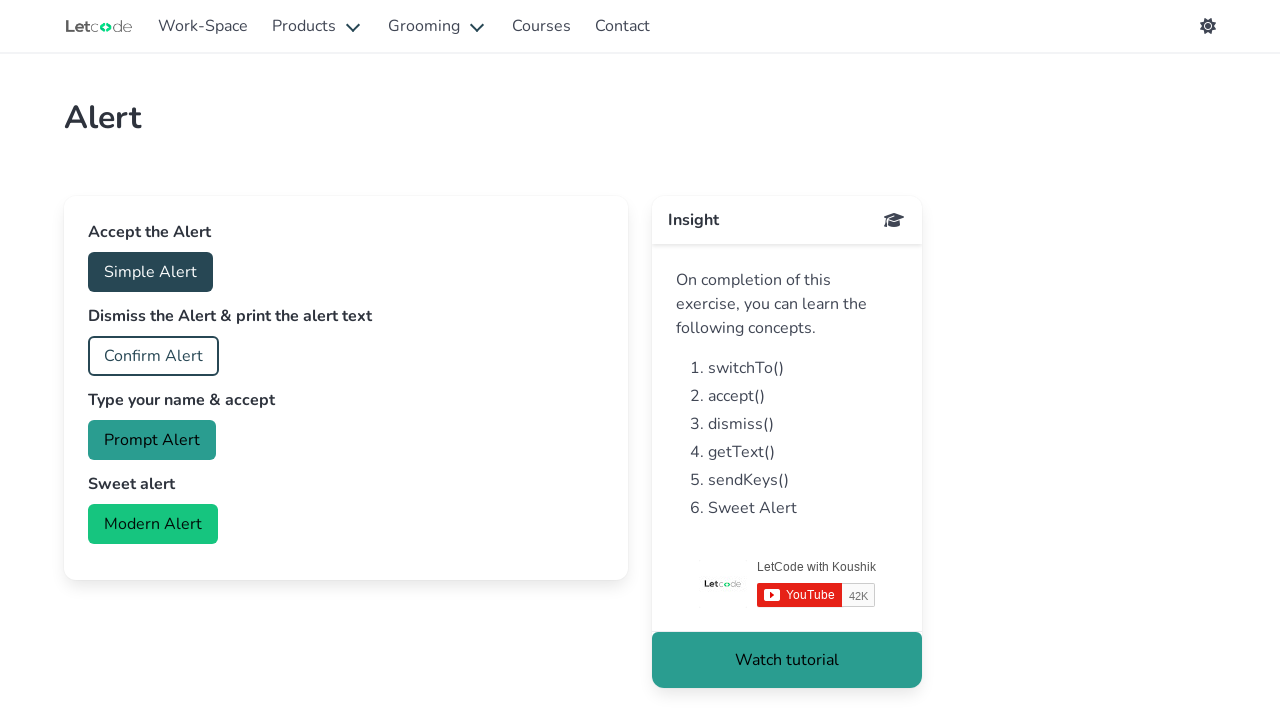